Tests dropdown selection functionality by navigating to the dropdown page and selecting an option by index

Starting URL: https://practice.cydeo.com/

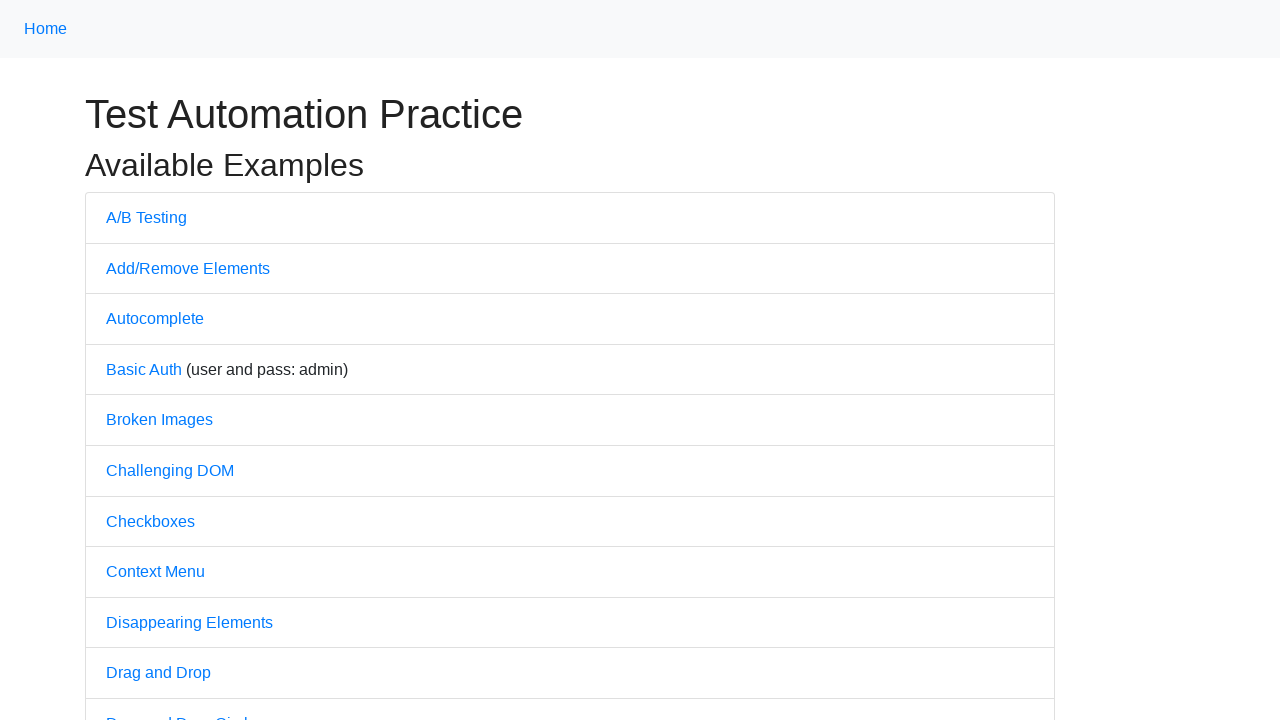

Clicked on Dropdown link to navigate to dropdown page at (143, 360) on text='Dropdown'
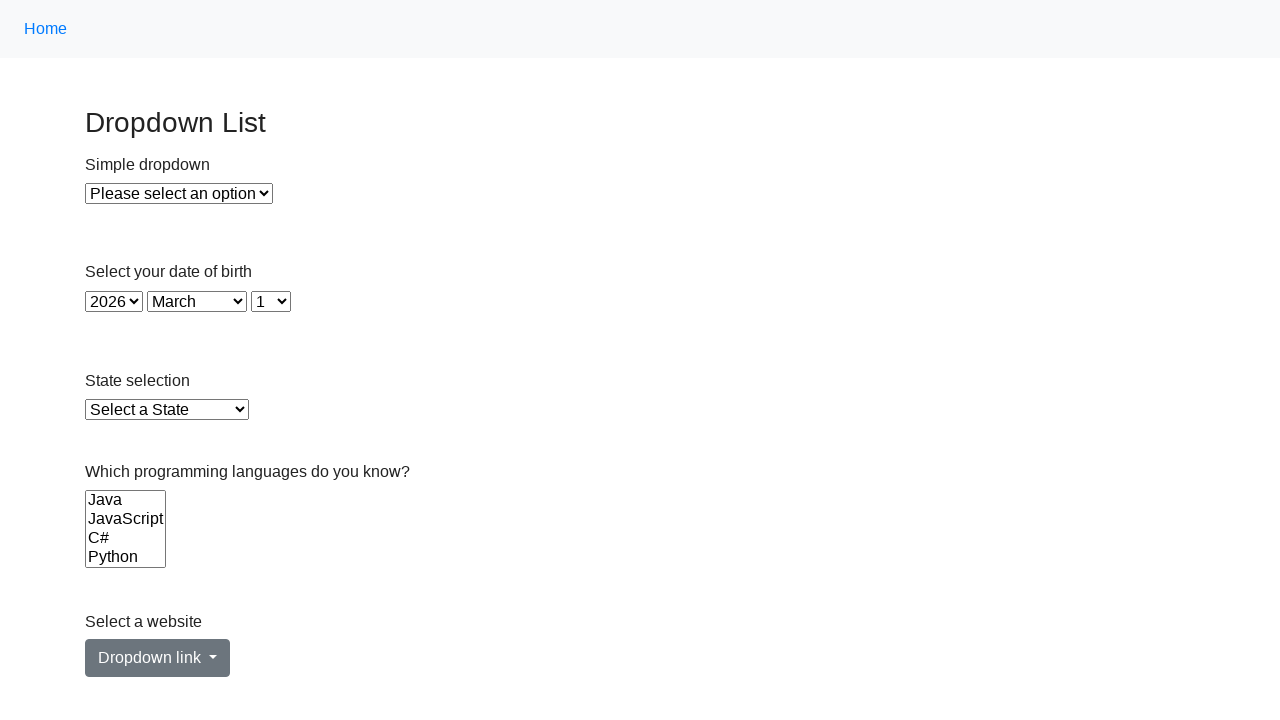

Selected dropdown option at index 1 on xpath=//select[@id='dropdown']
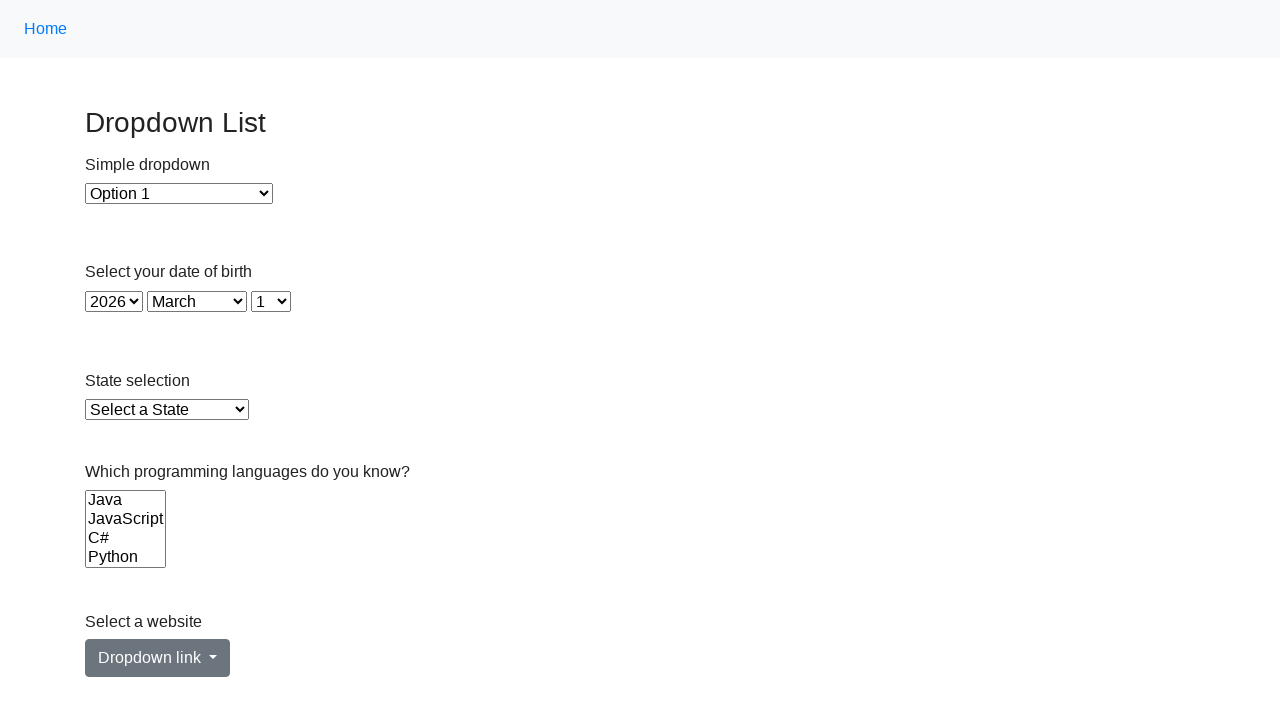

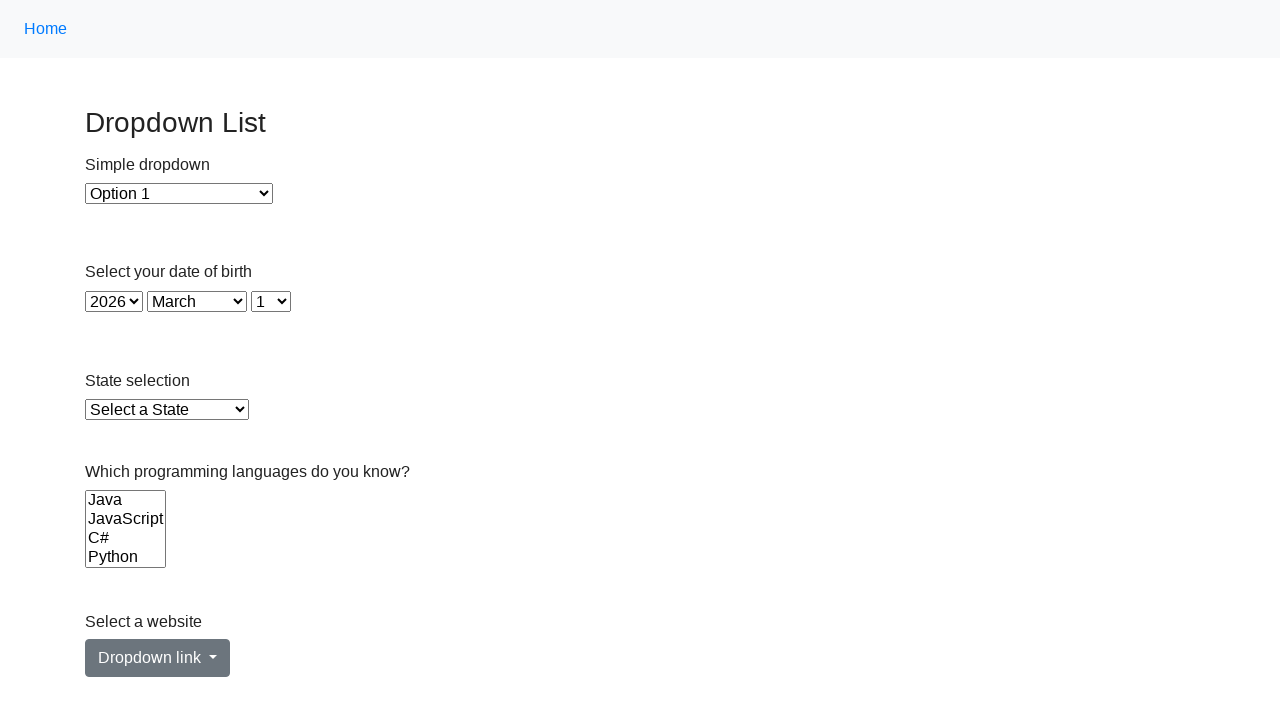